Modifies a dropdown element using JavaScript to enable multiple selection and selects multiple options

Starting URL: https://the-internet.herokuapp.com/dropdown

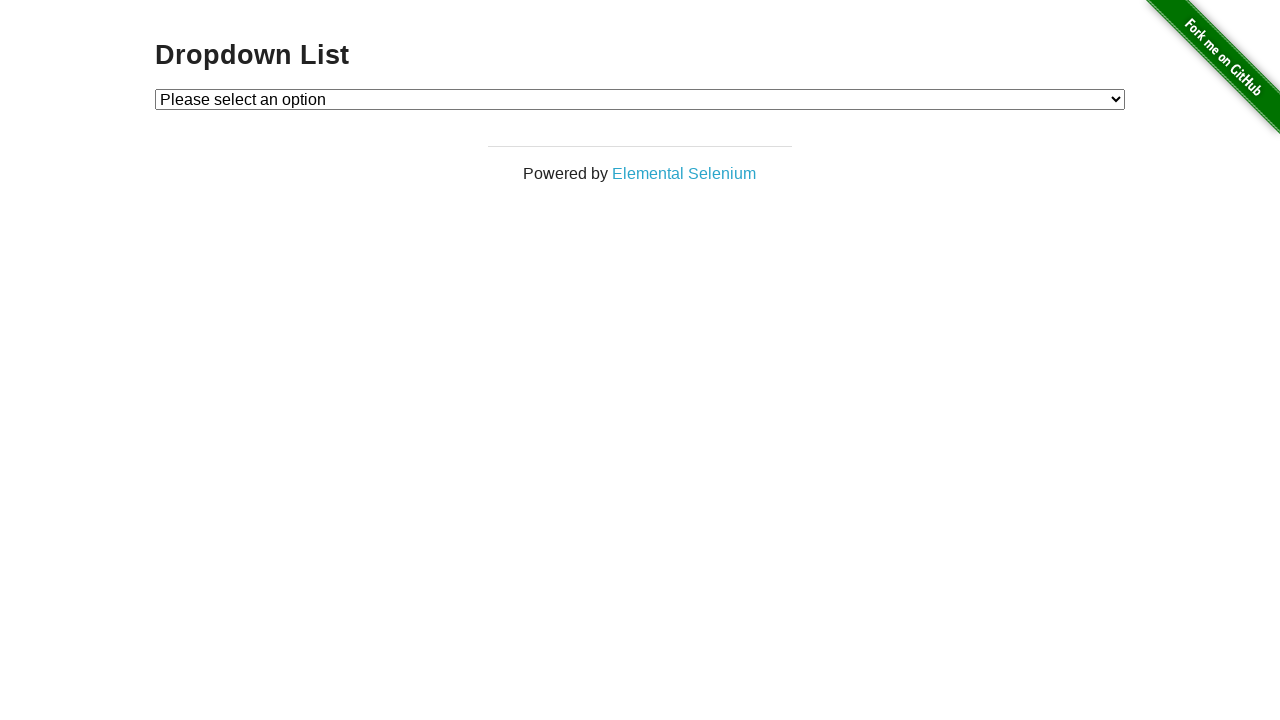

Selected option '1' from dropdown on #dropdown
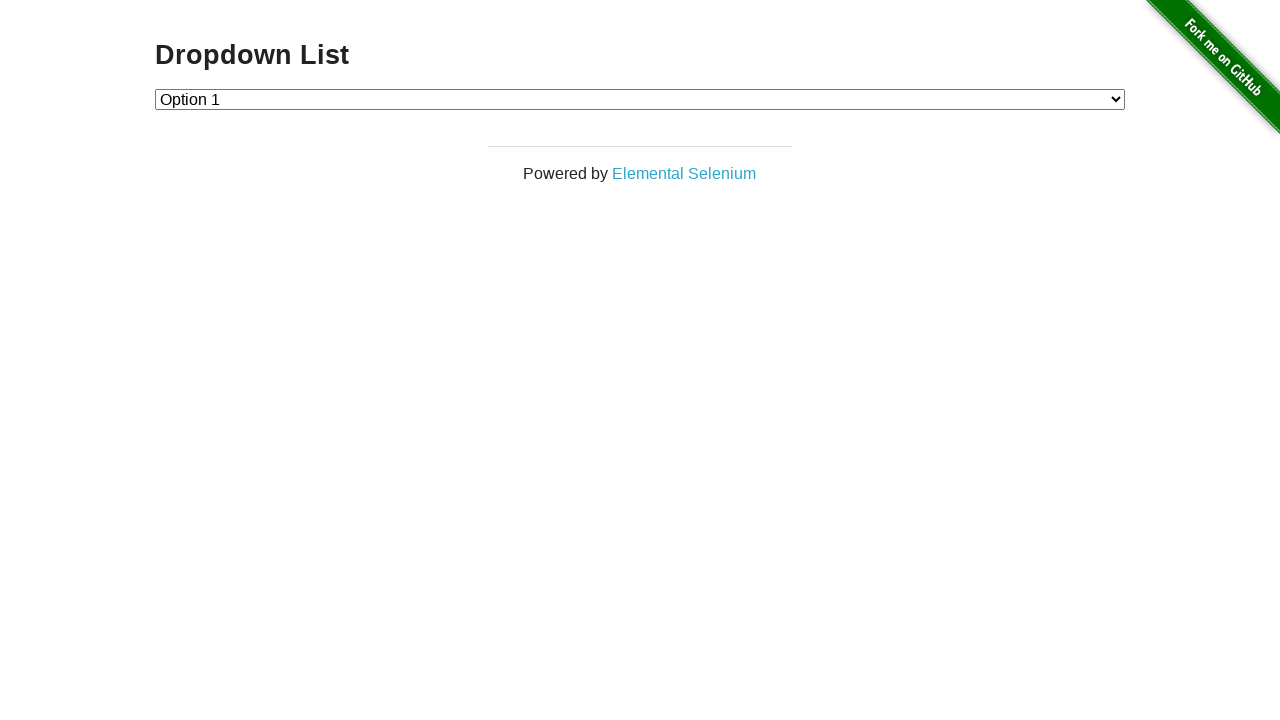

Modified dropdown element using JavaScript to enable multiple selection
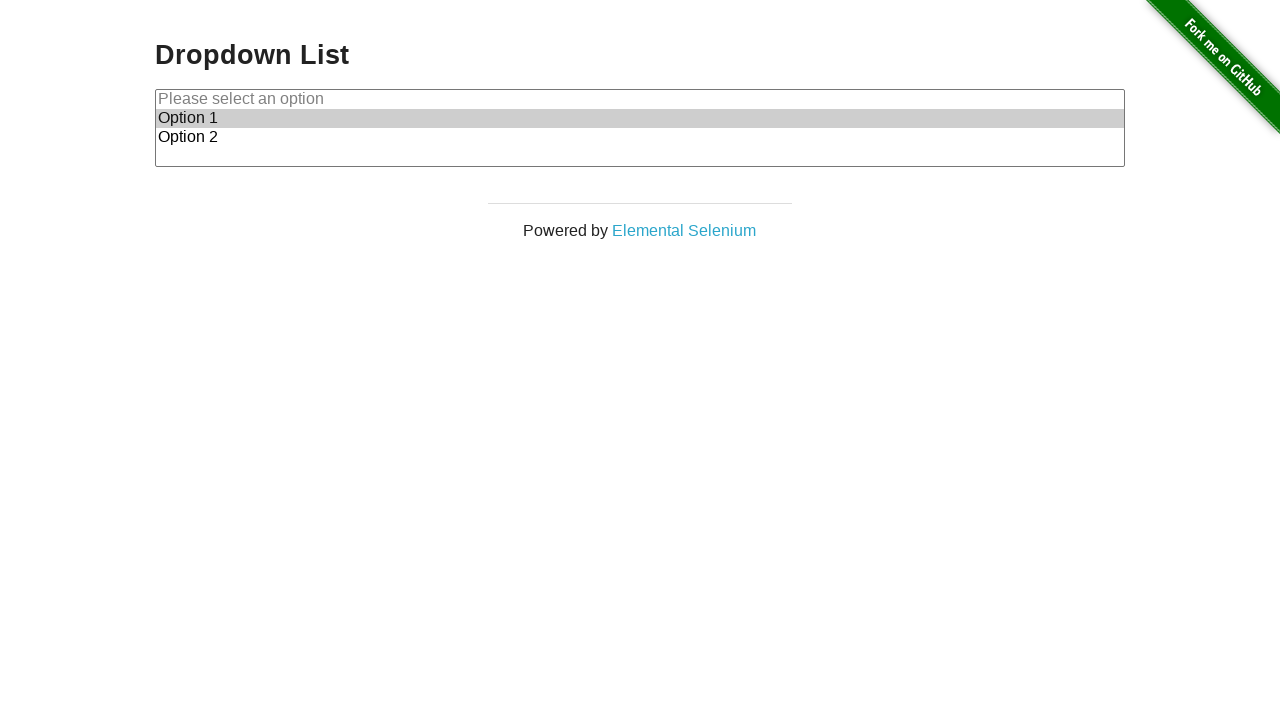

Selected multiple options '1' and '2' from dropdown on #dropdown
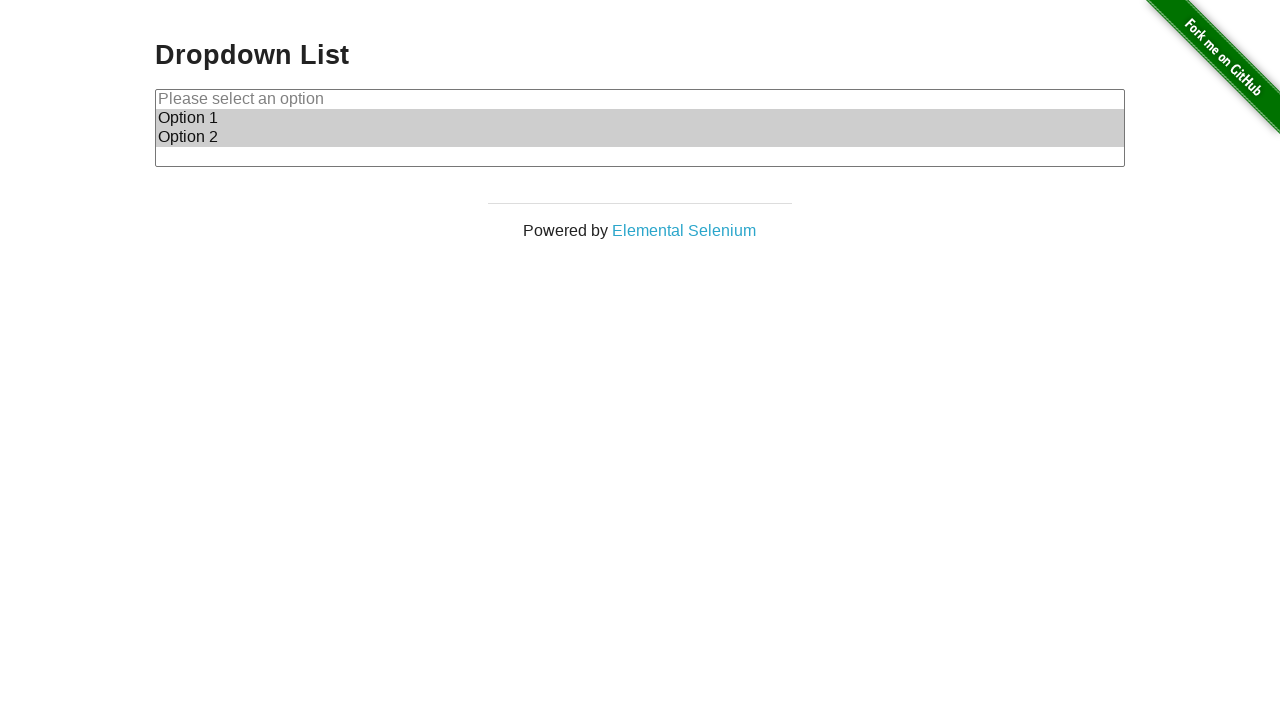

Retrieved all checked options from dropdown
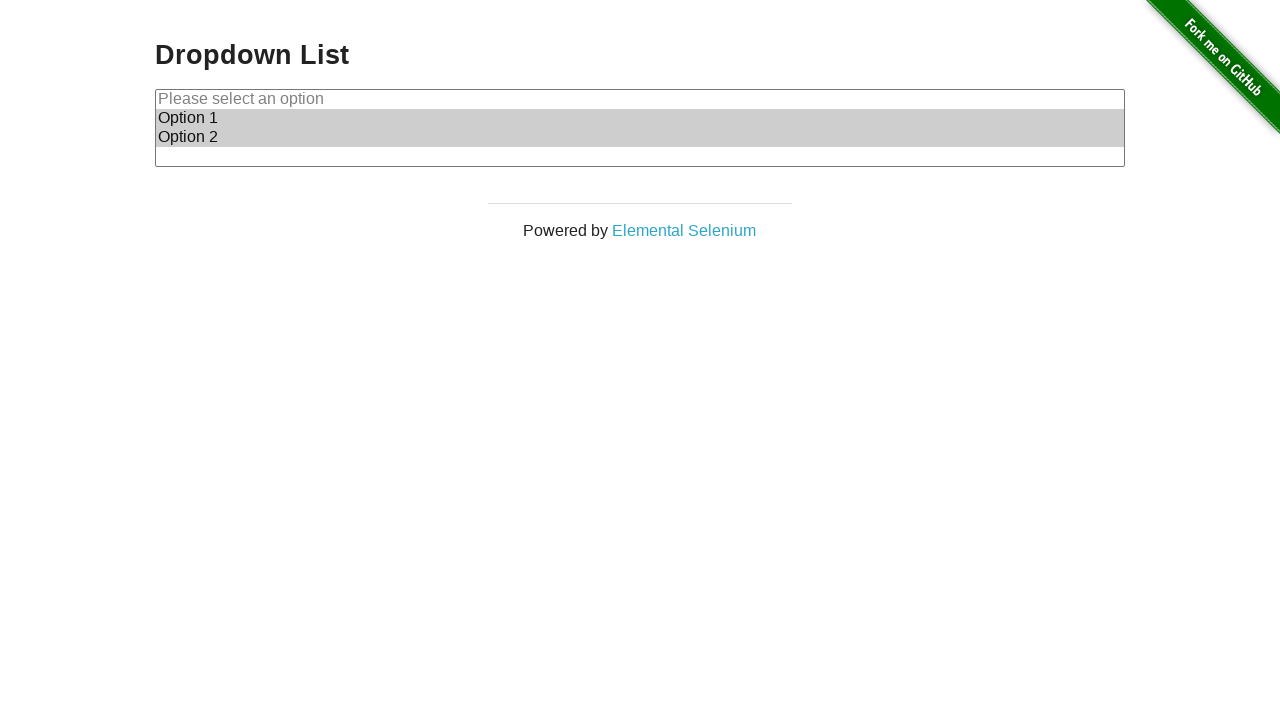

Verified that exactly 2 options are selected
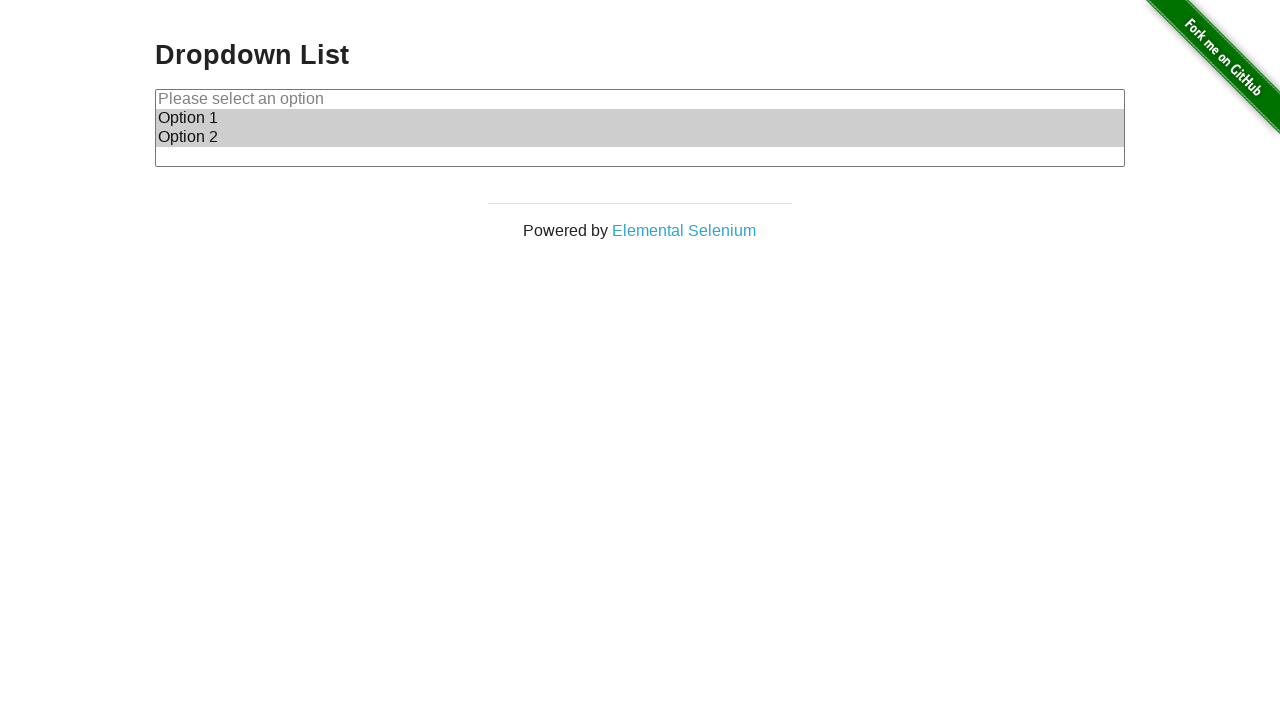

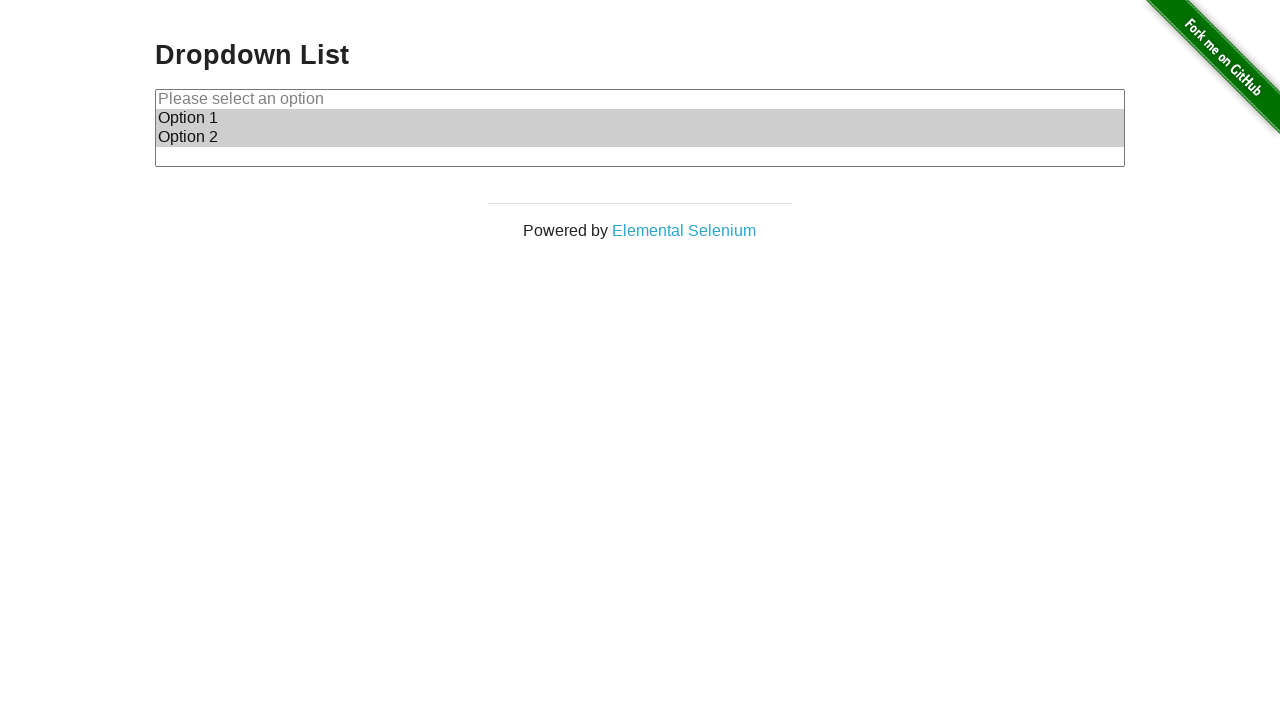